Tests file upload button functionality on W3Schools by switching to an iframe, highlighting the file input element, uploading a test file, and verifying the input element exists.

Starting URL: https://www.w3schools.com/jsref/tryit.asp?filename=tryjsref_fileupload_get

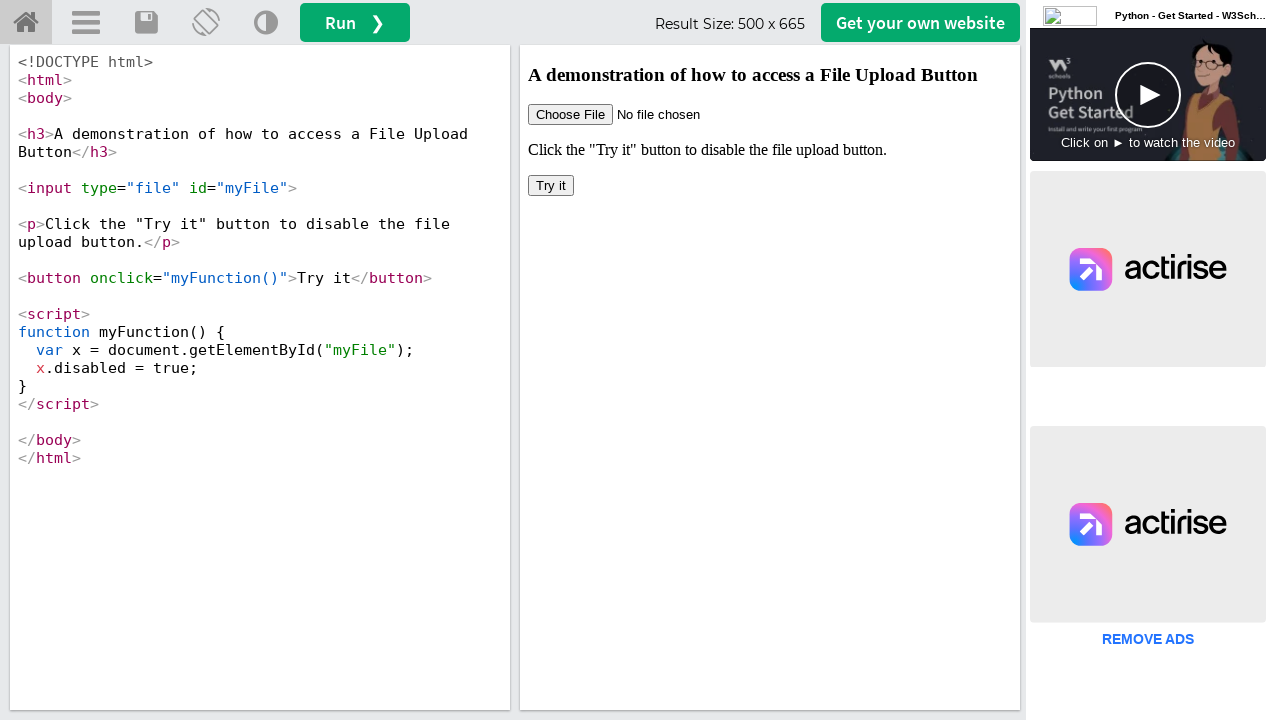

Created temporary test file for upload
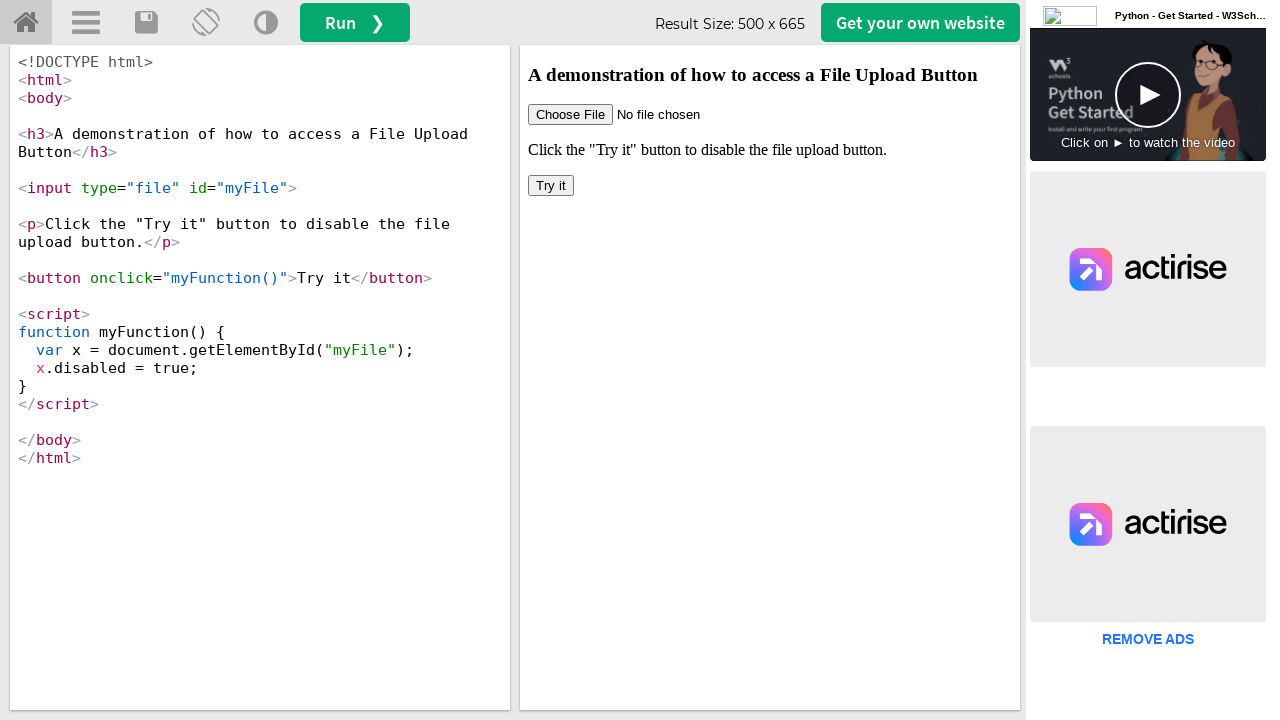

Located iframe with id 'iframeResult'
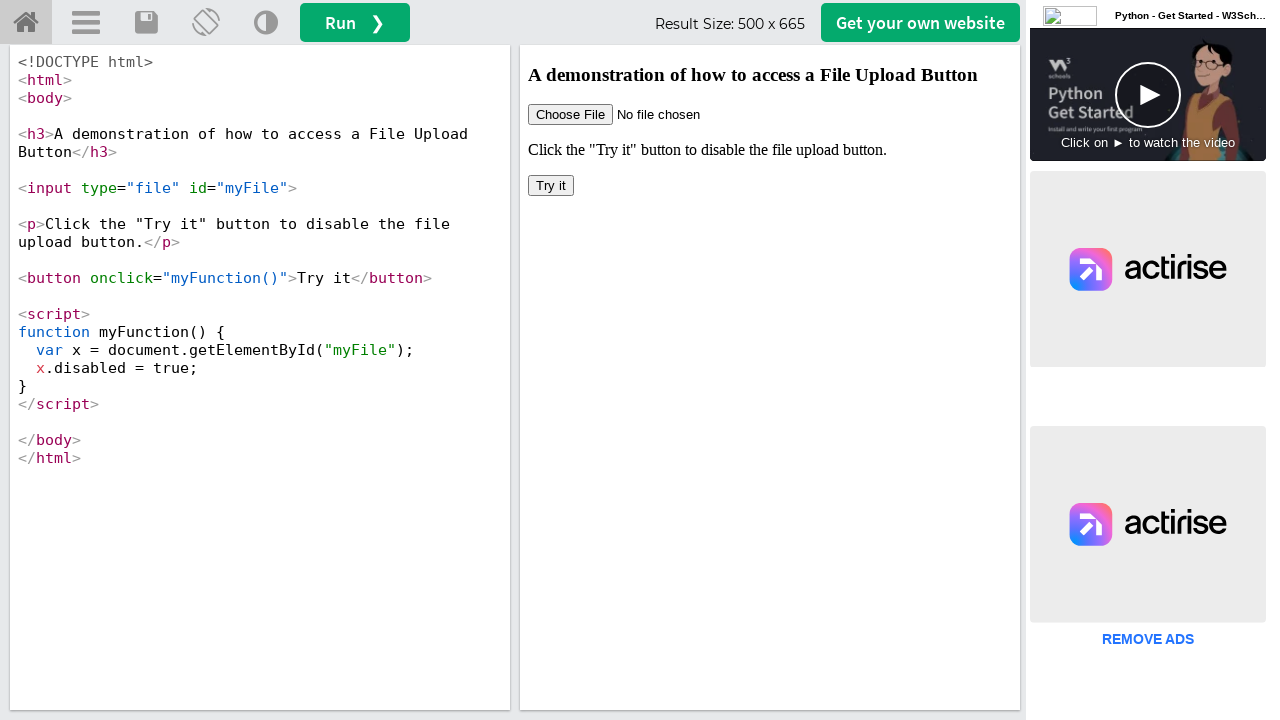

Located file input element within iframe
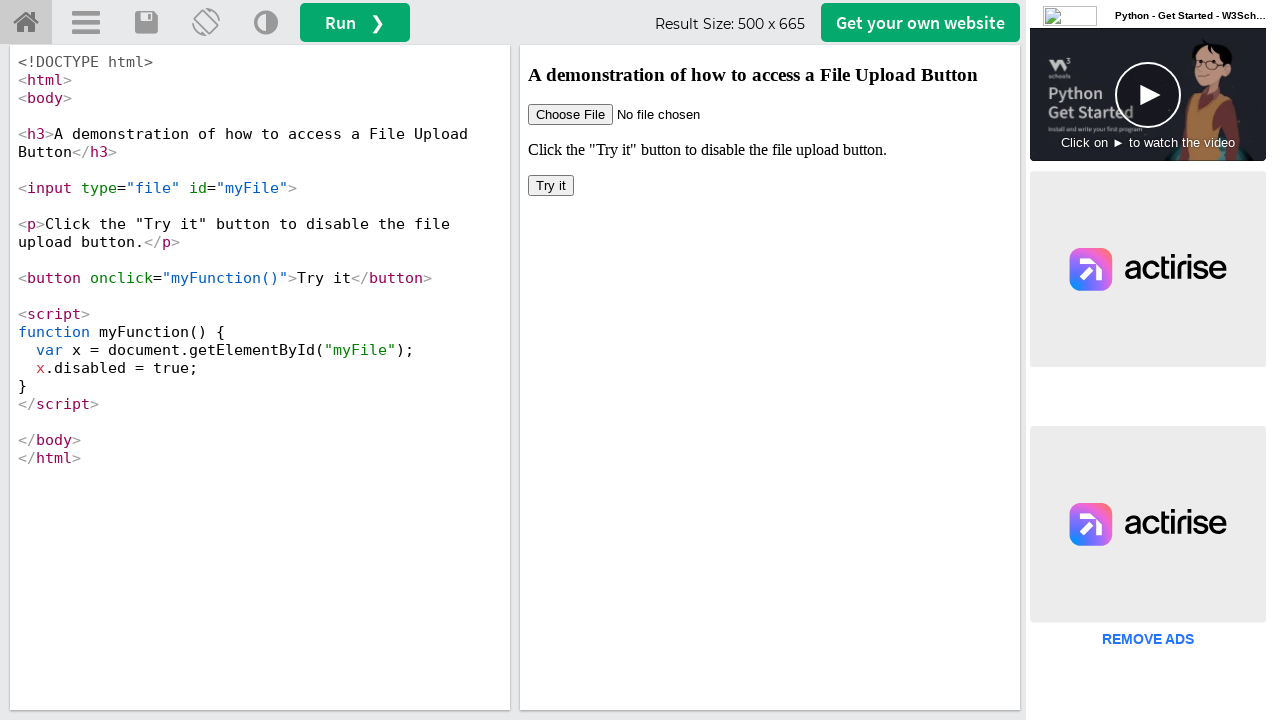

File input element became visible
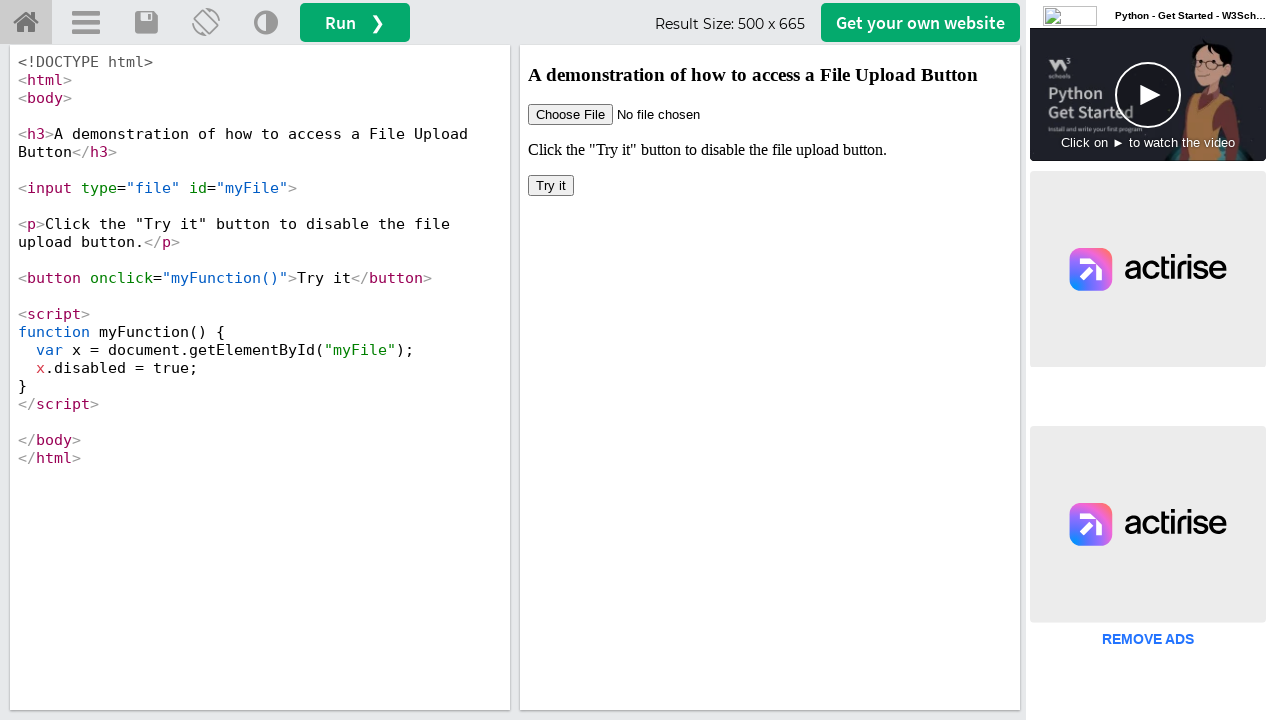

Uploaded test file to file input element
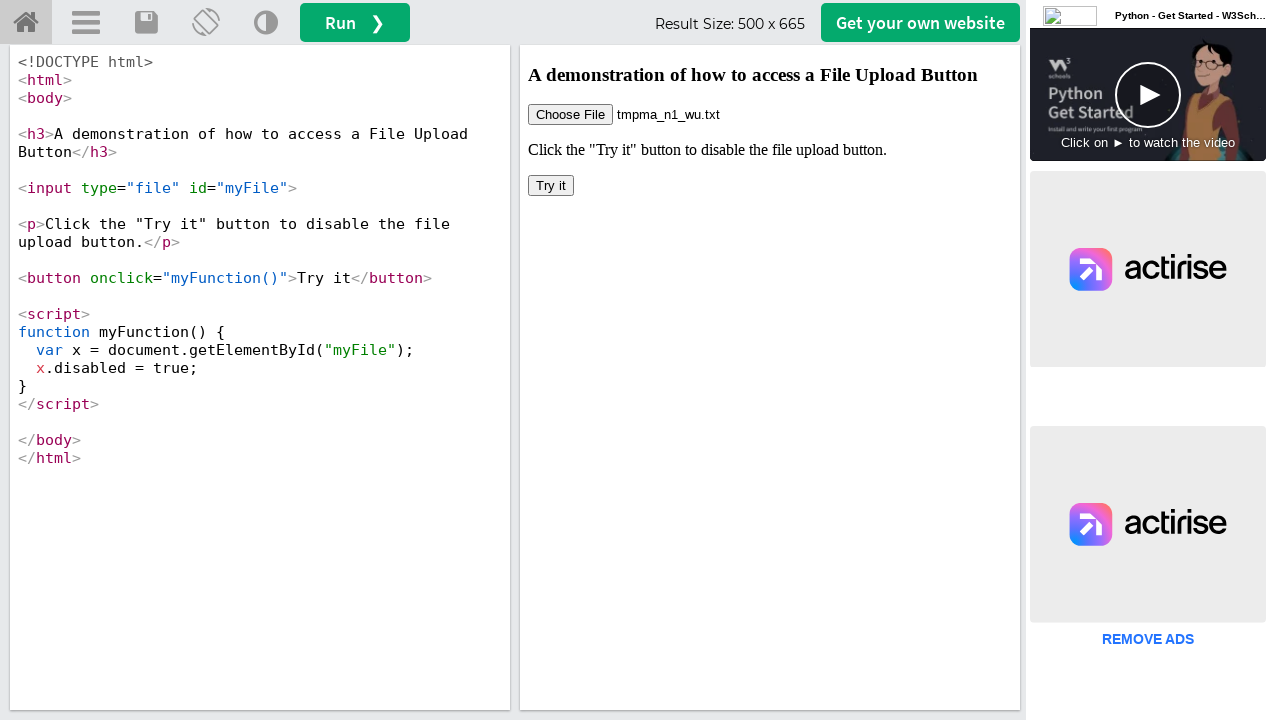

Verified file input element exists
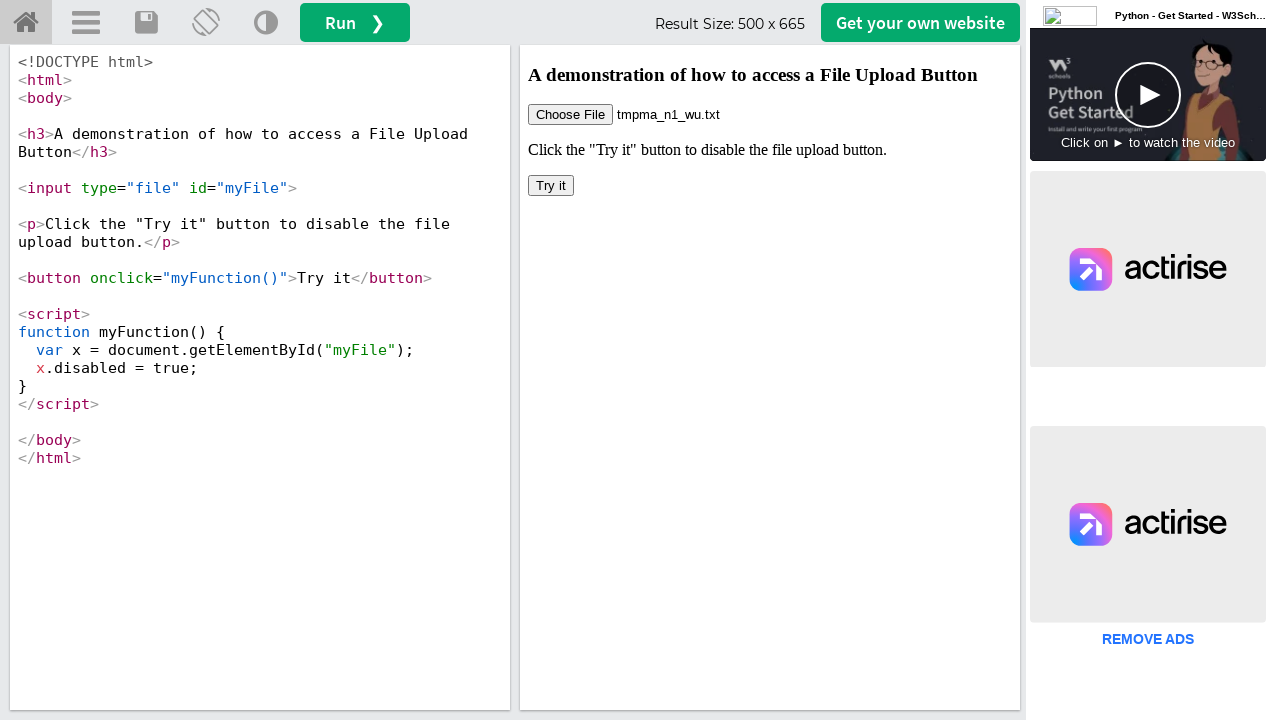

Cleaned up temporary test file
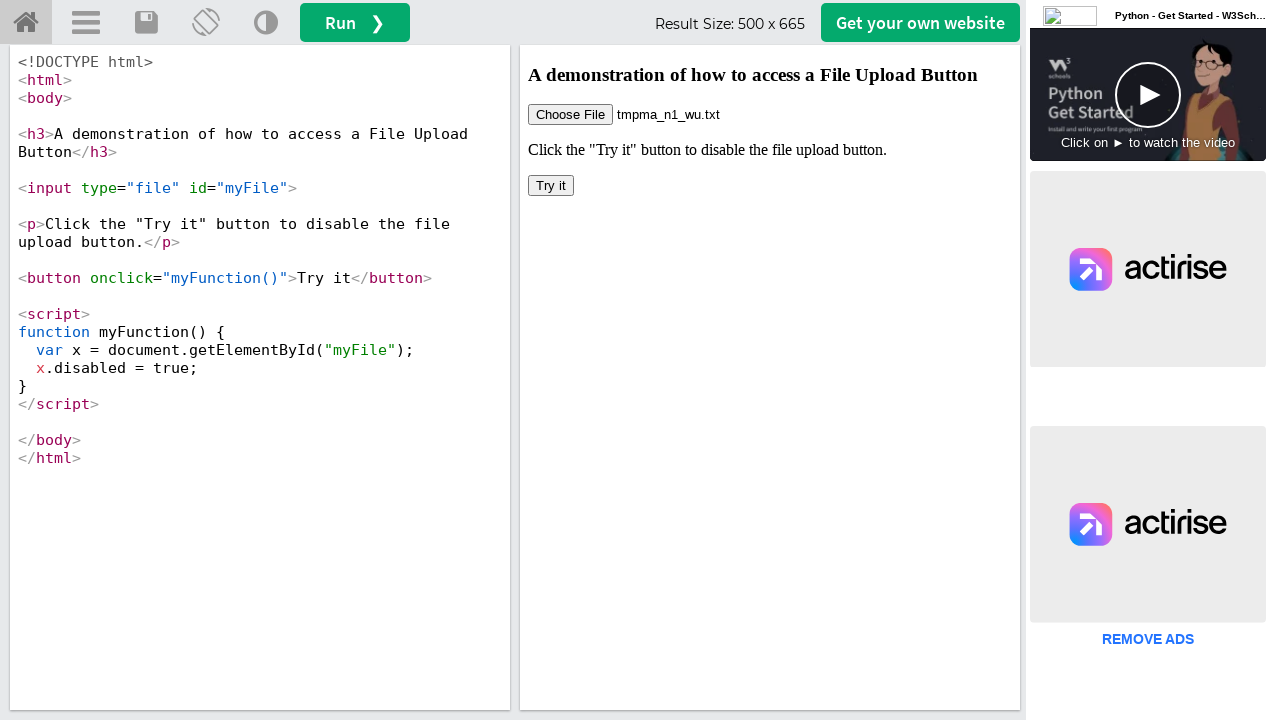

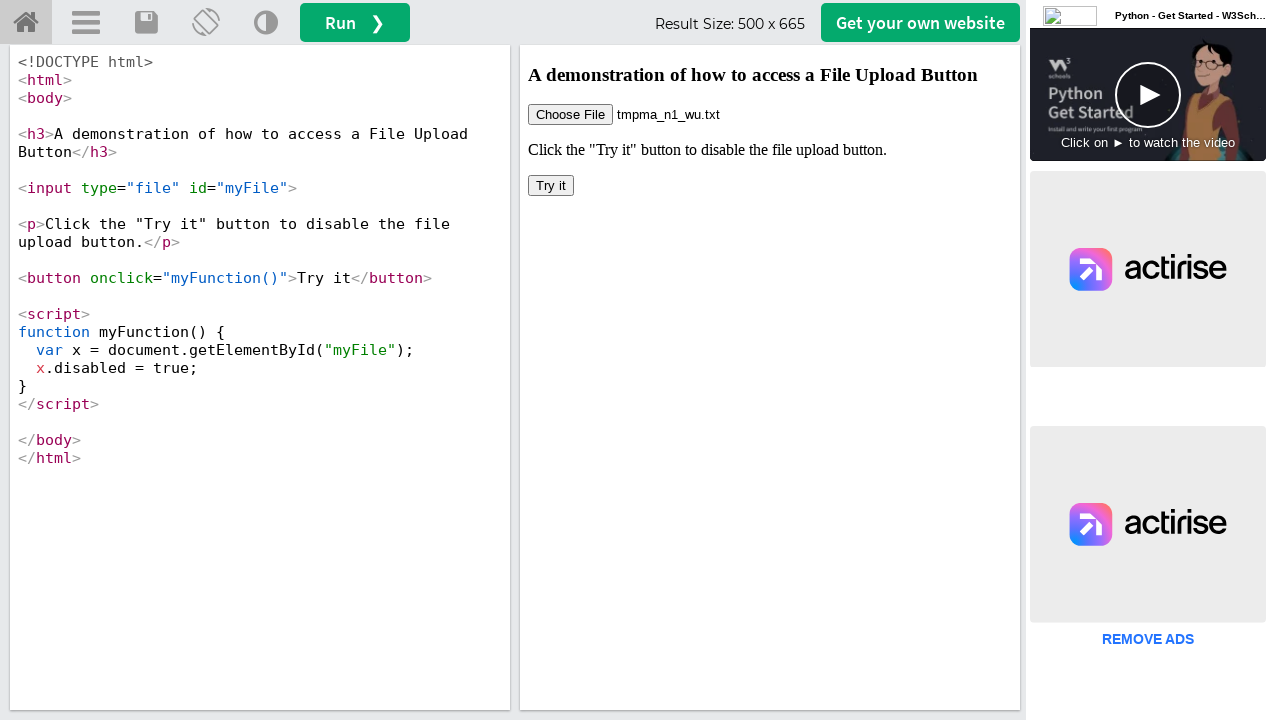